Tests alert handling functionality by interacting with prompt alerts - entering text, accepting and dismissing them

Starting URL: https://demoqa.com/alerts

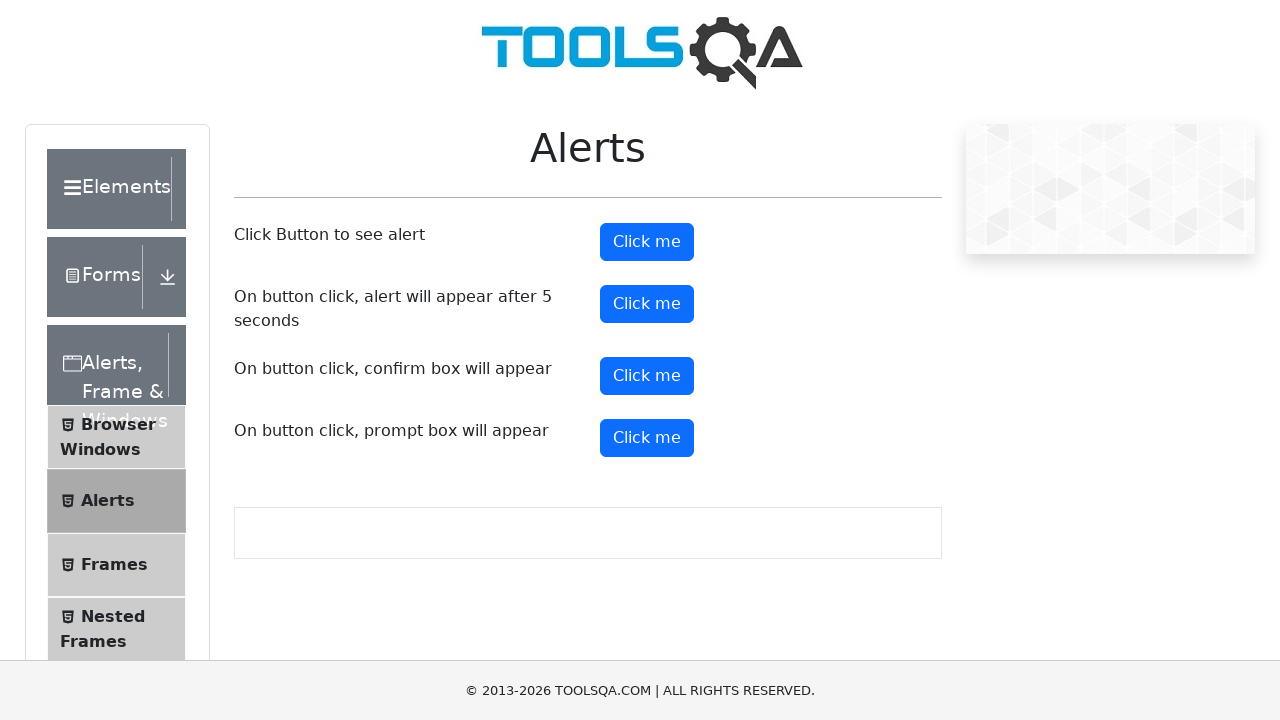

Clicked the fourth 'Click me' button to trigger prompt alert at (647, 438) on (//*[text()='Click me'])[4]
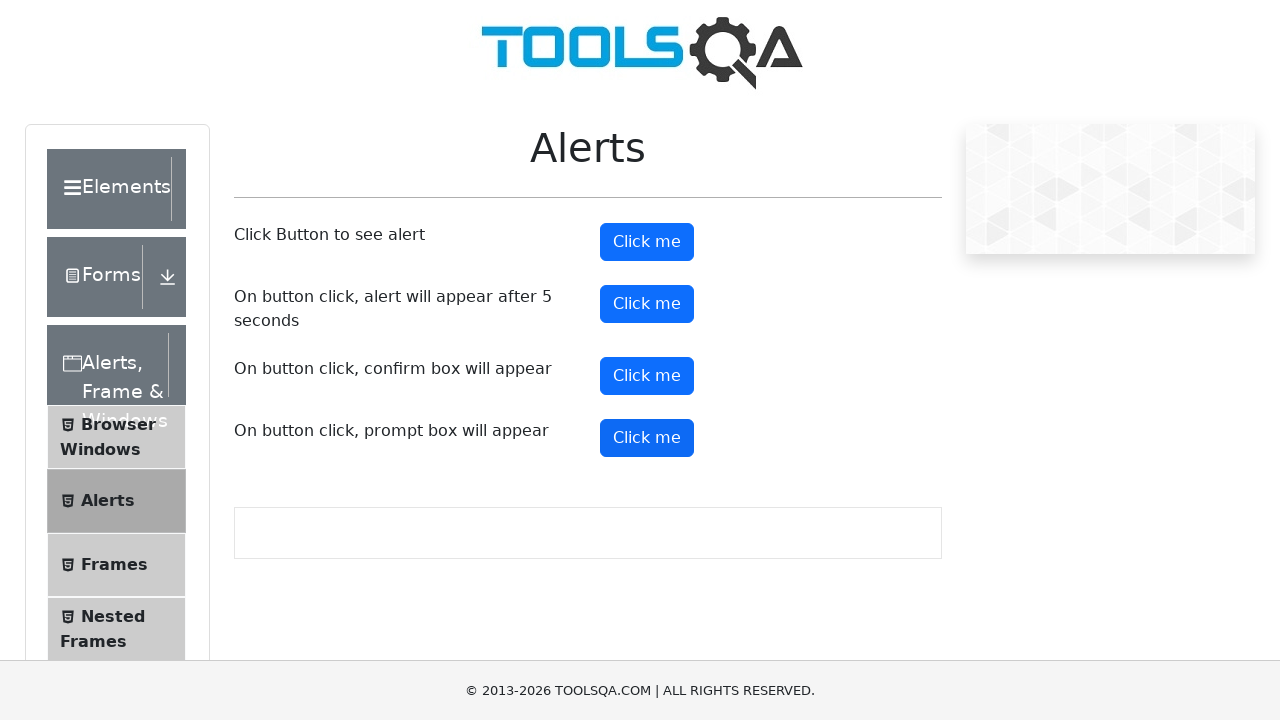

Set up dialog handler to accept prompt with text 'Yogesh'
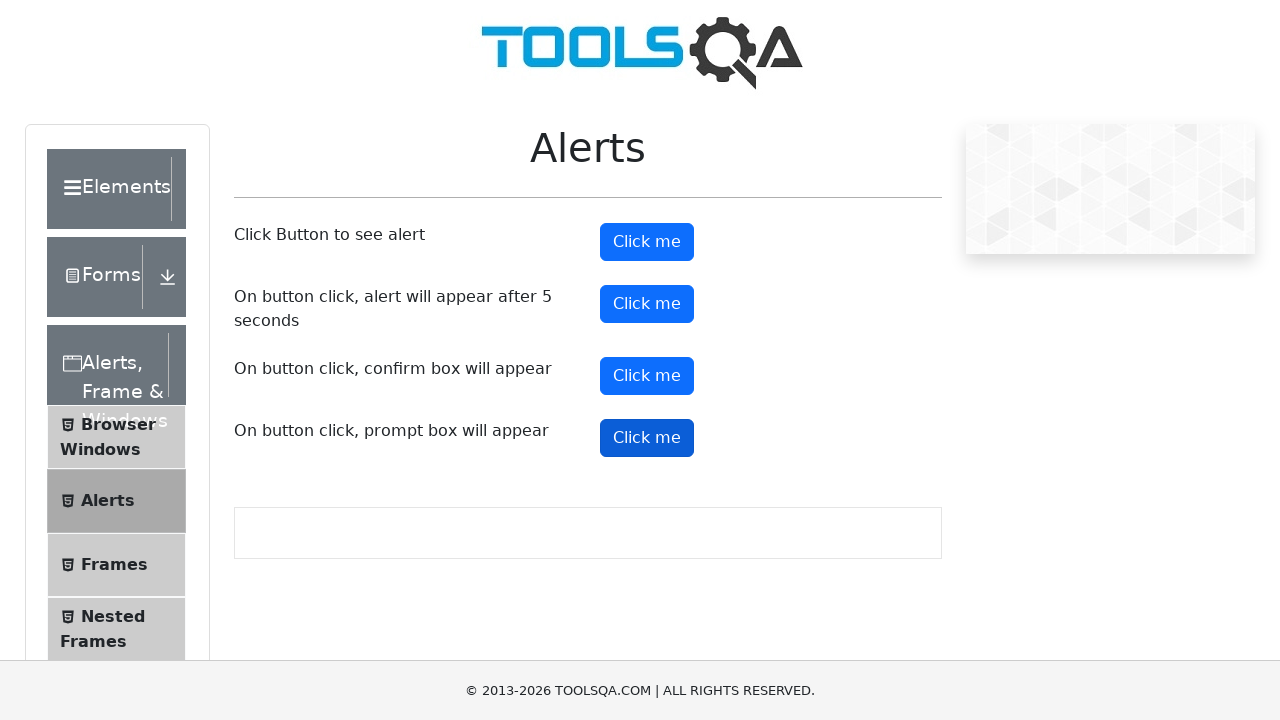

Clicked the fourth 'Click me' button again to trigger prompt at (647, 438) on (//*[text()='Click me'])[4]
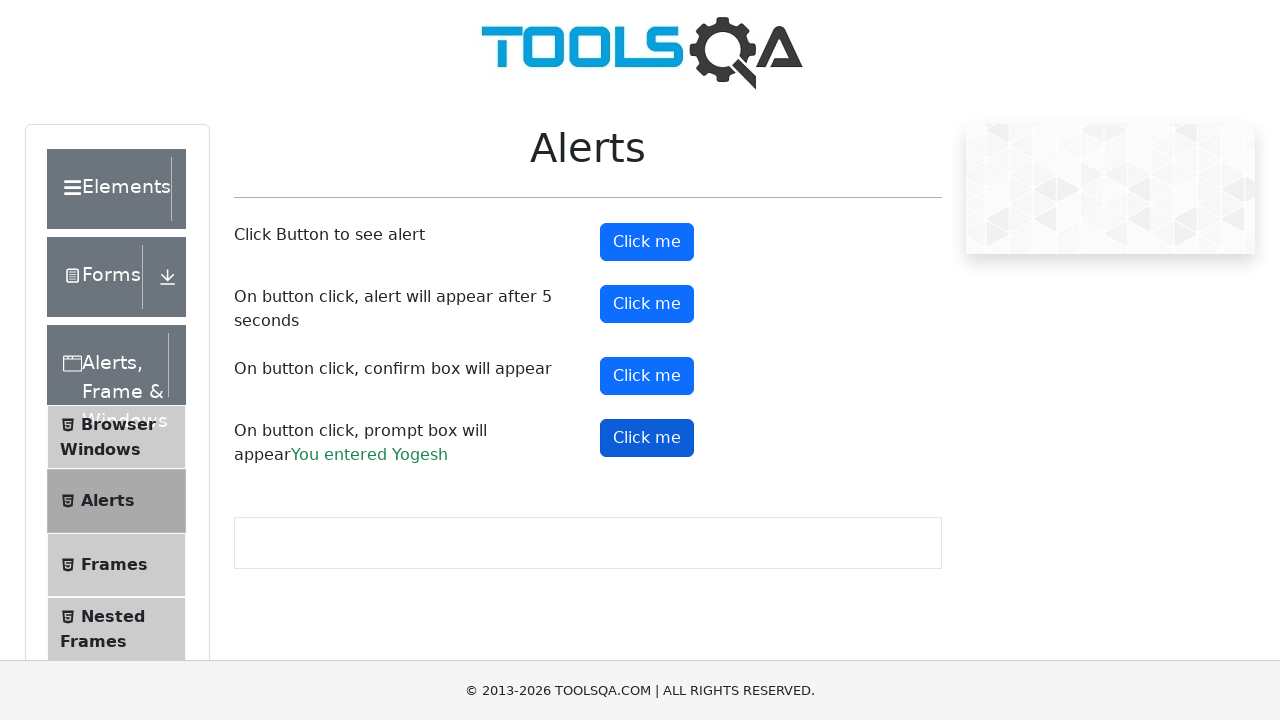

Waited 1000ms for prompt handling to complete
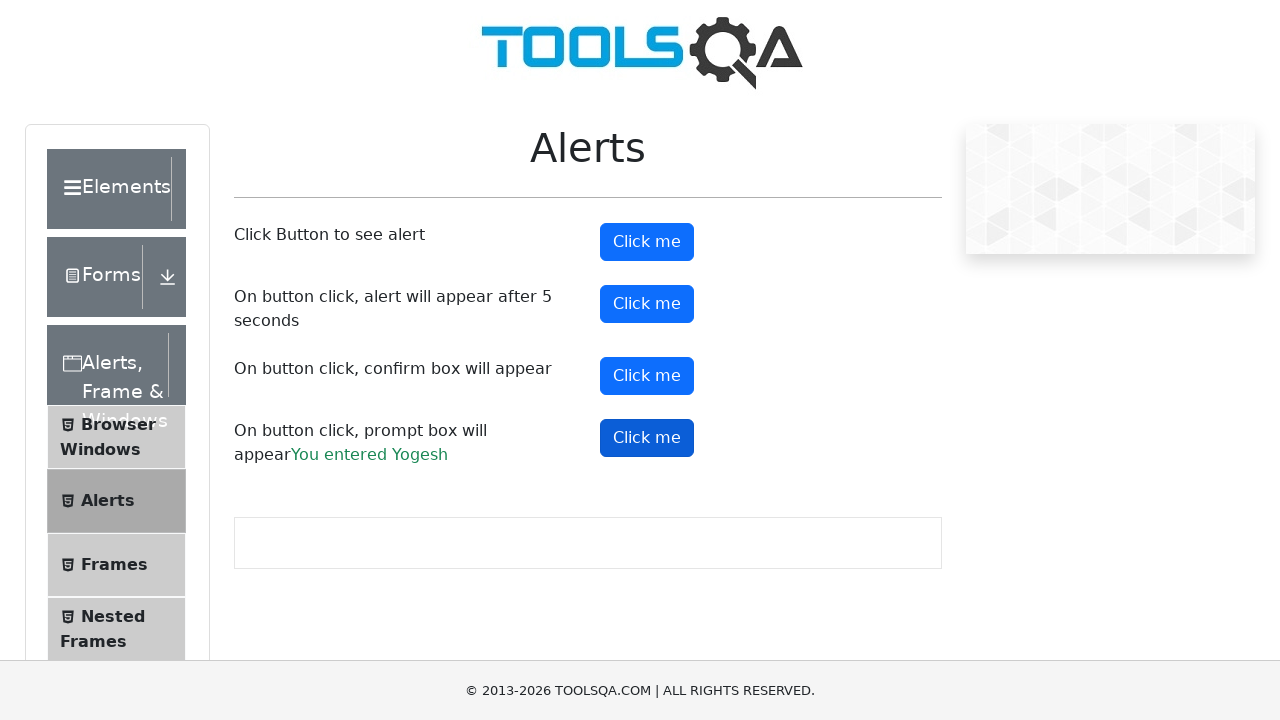

Located the prompt result element
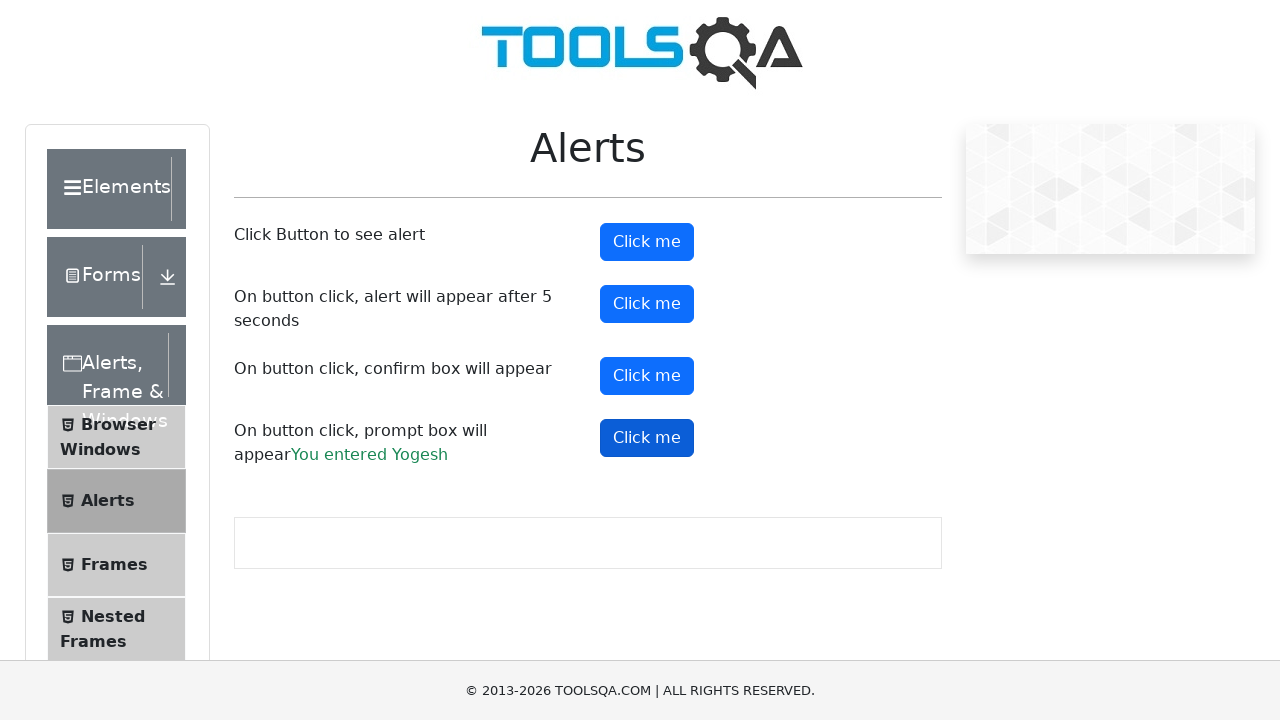

Retrieved prompt result text: 'You entered Yogesh'
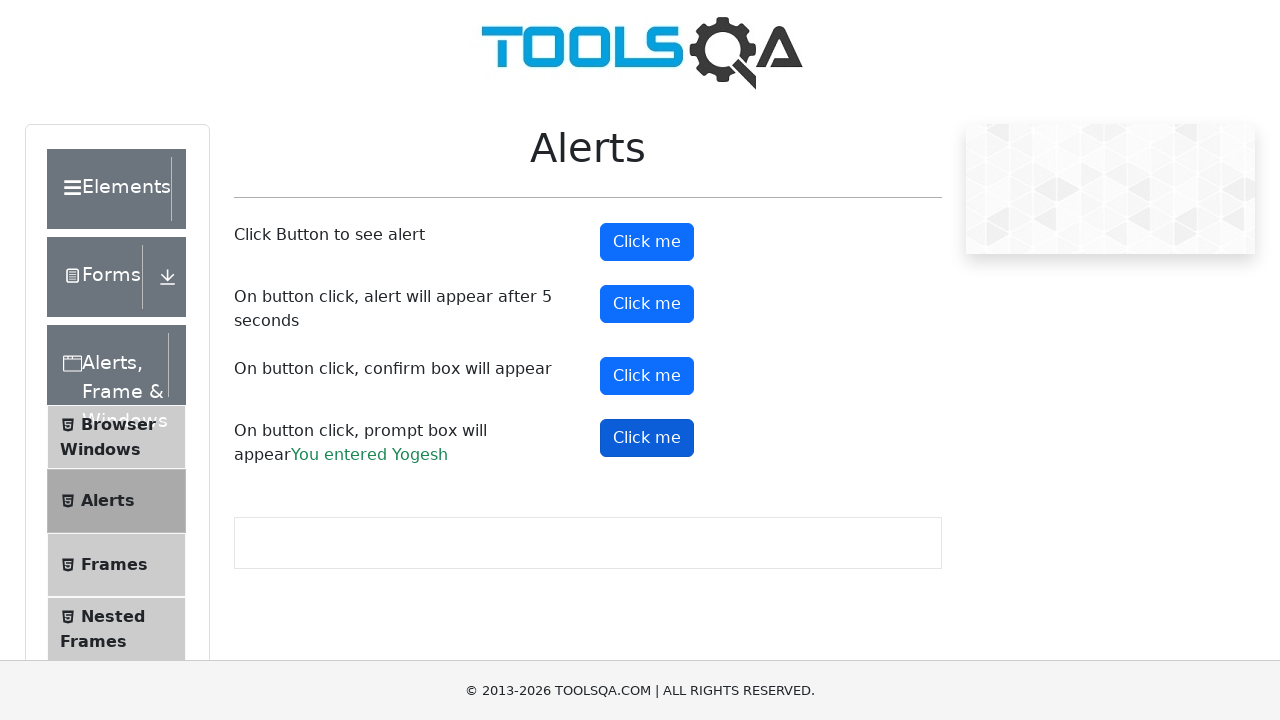

Set up dialog handler to dismiss next prompt
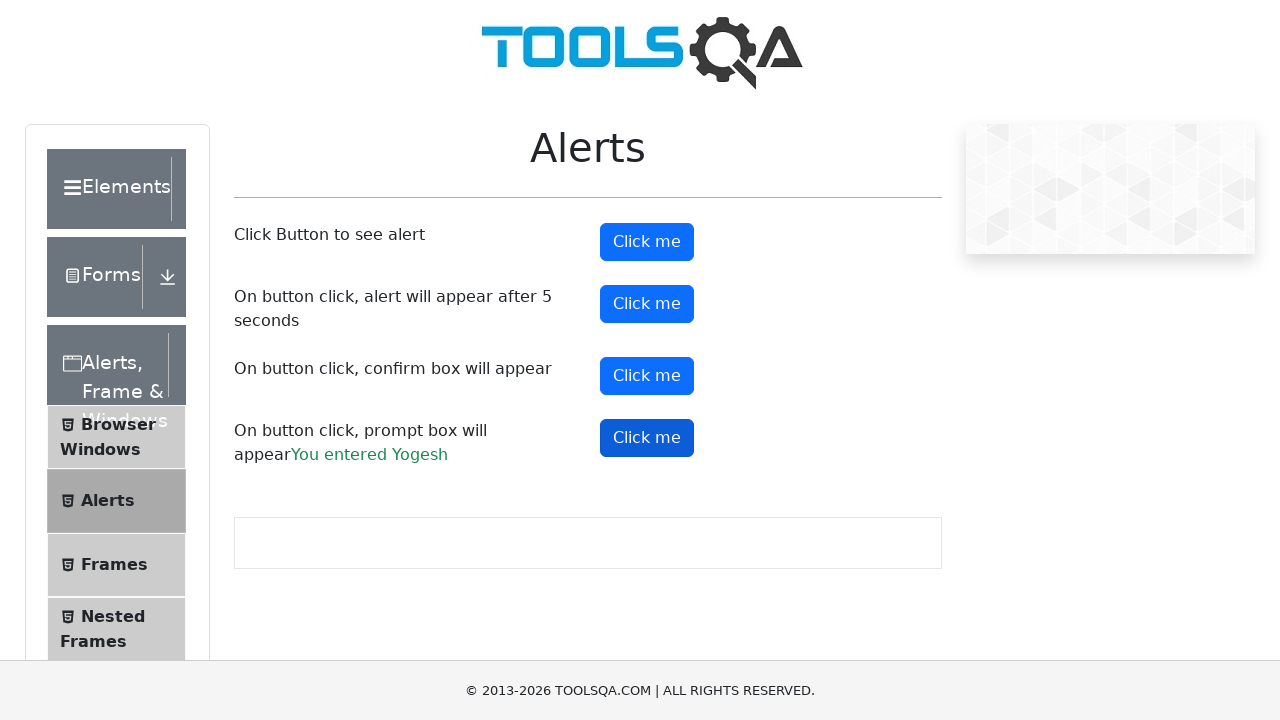

Clicked the fourth 'Click me' button to trigger prompt for dismissal at (647, 438) on (//*[text()='Click me'])[4]
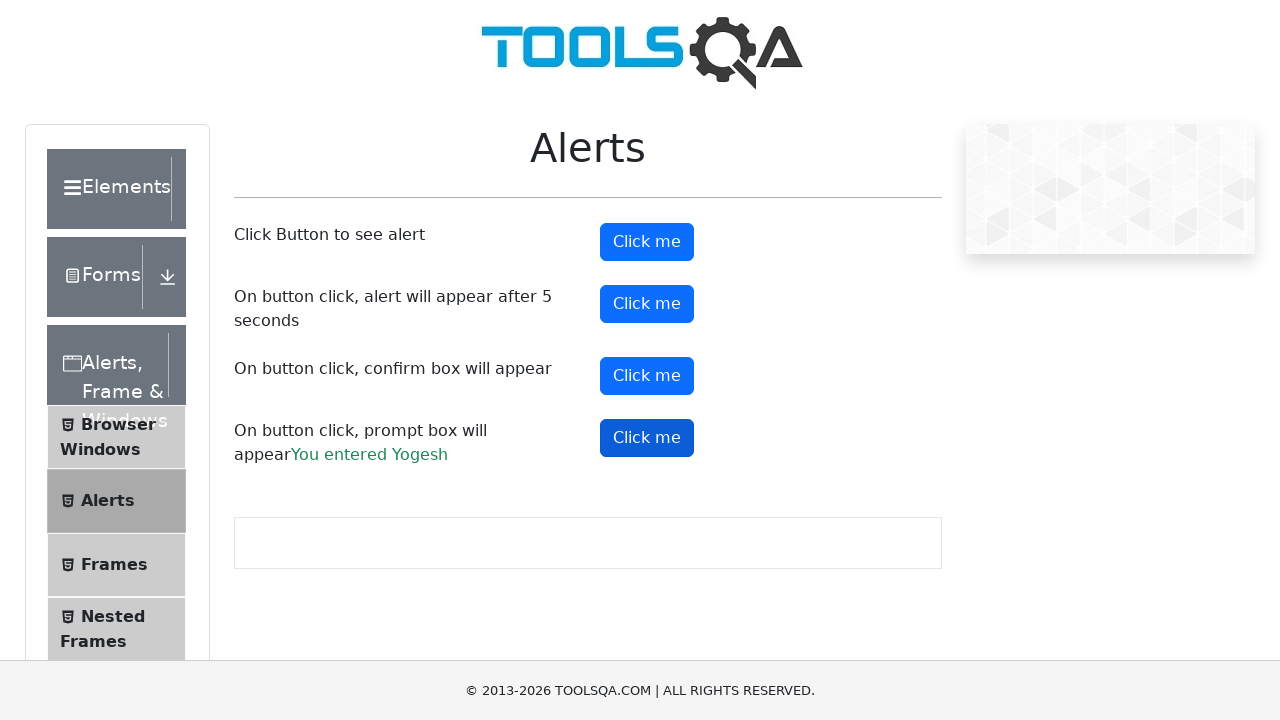

Waited 1000ms for prompt dismissal to complete
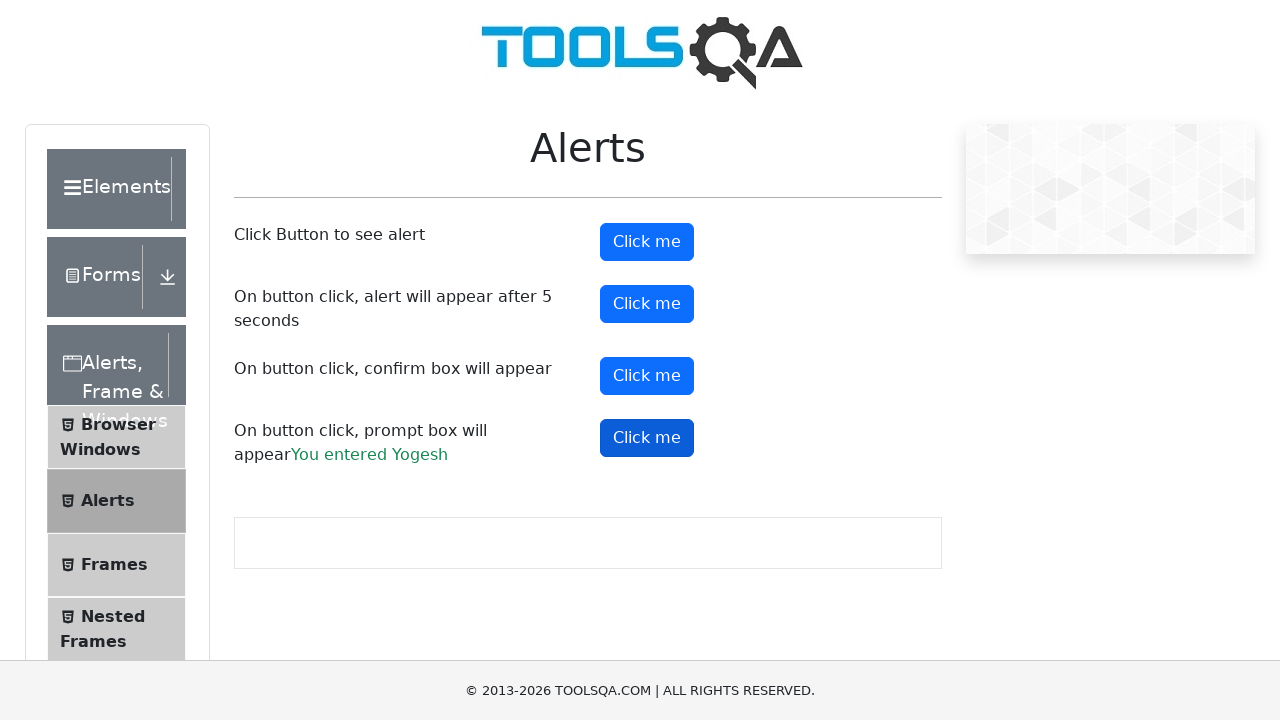

Set up dialog handler to accept next prompt with default value
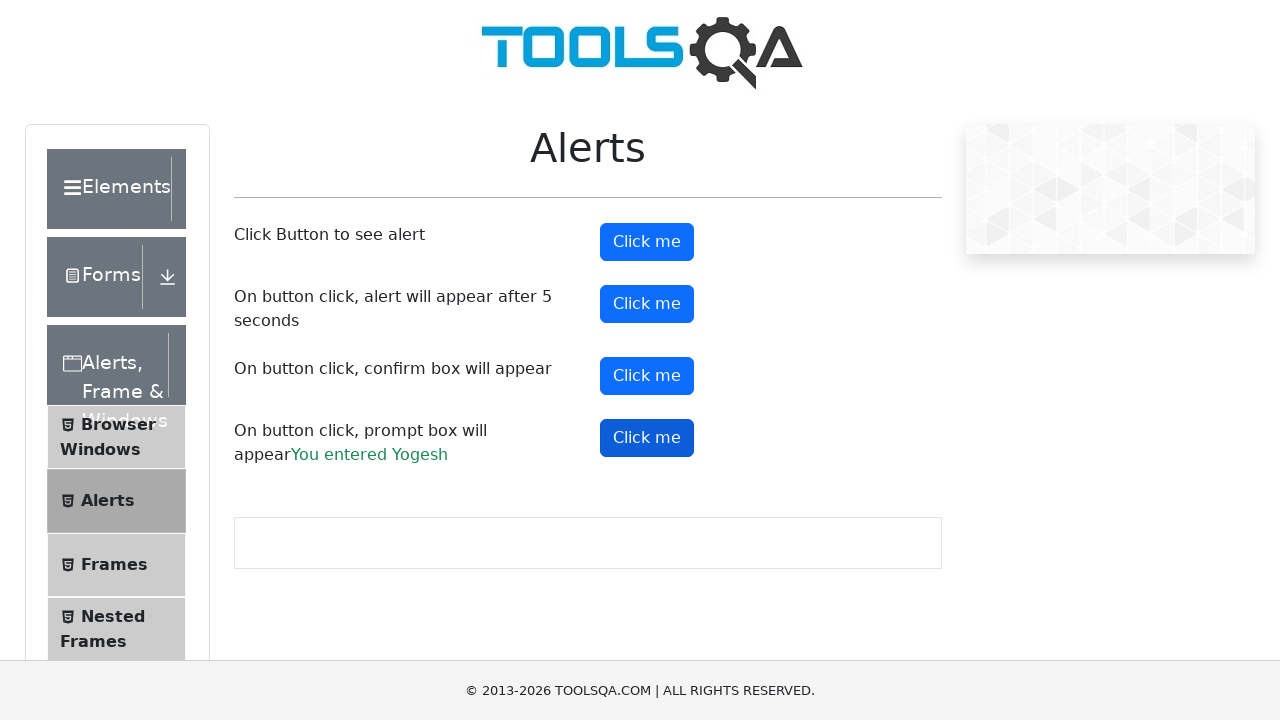

Clicked the fourth 'Click me' button to trigger prompt for default acceptance at (647, 438) on (//*[text()='Click me'])[4]
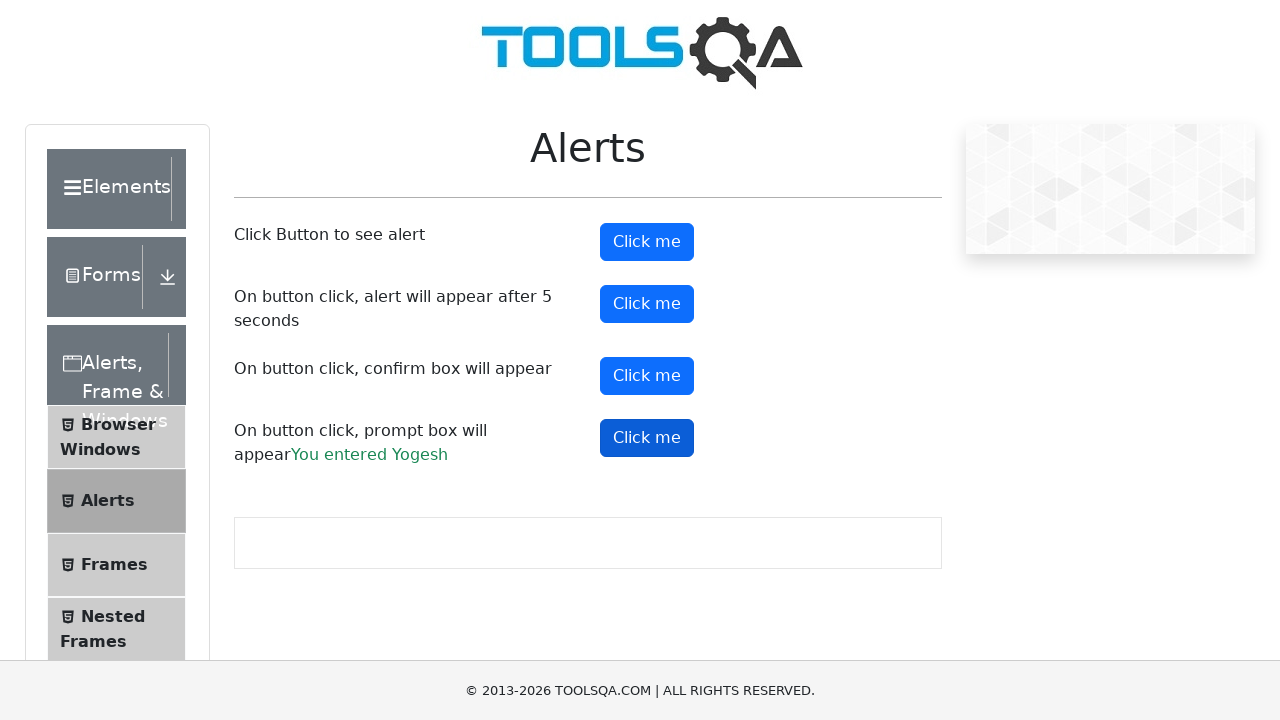

Waited 1000ms for final prompt handling to complete
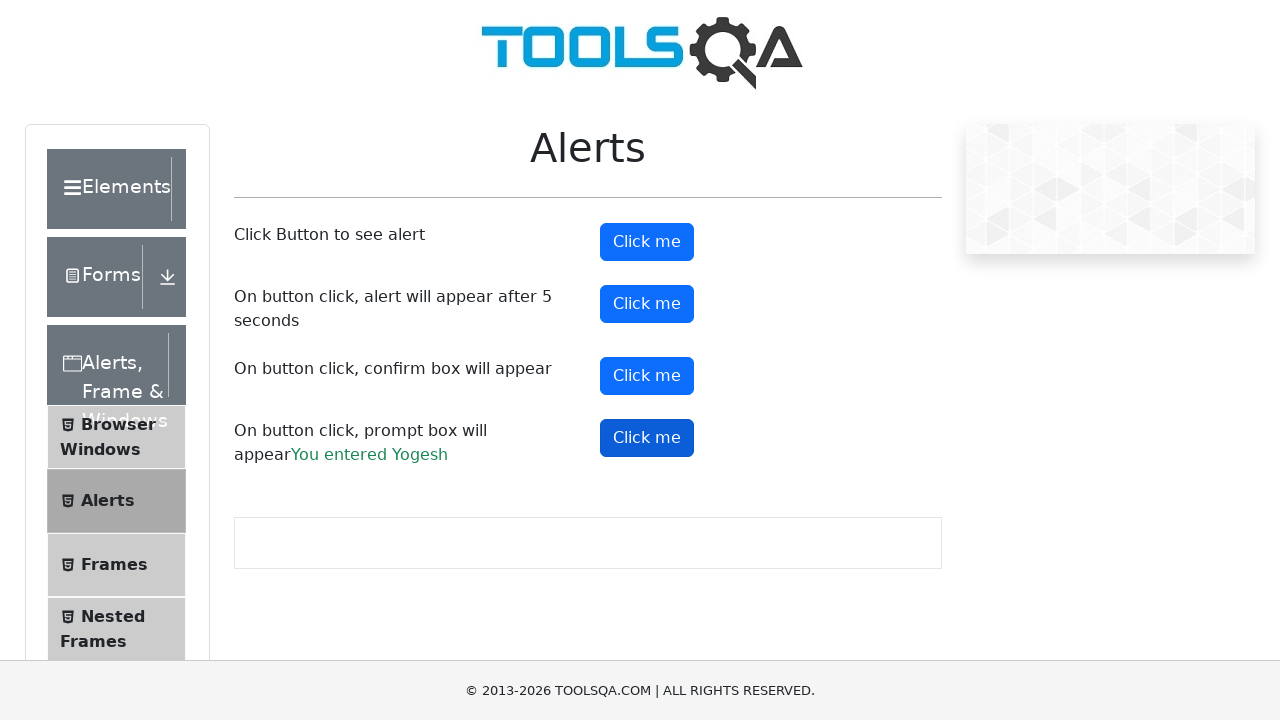

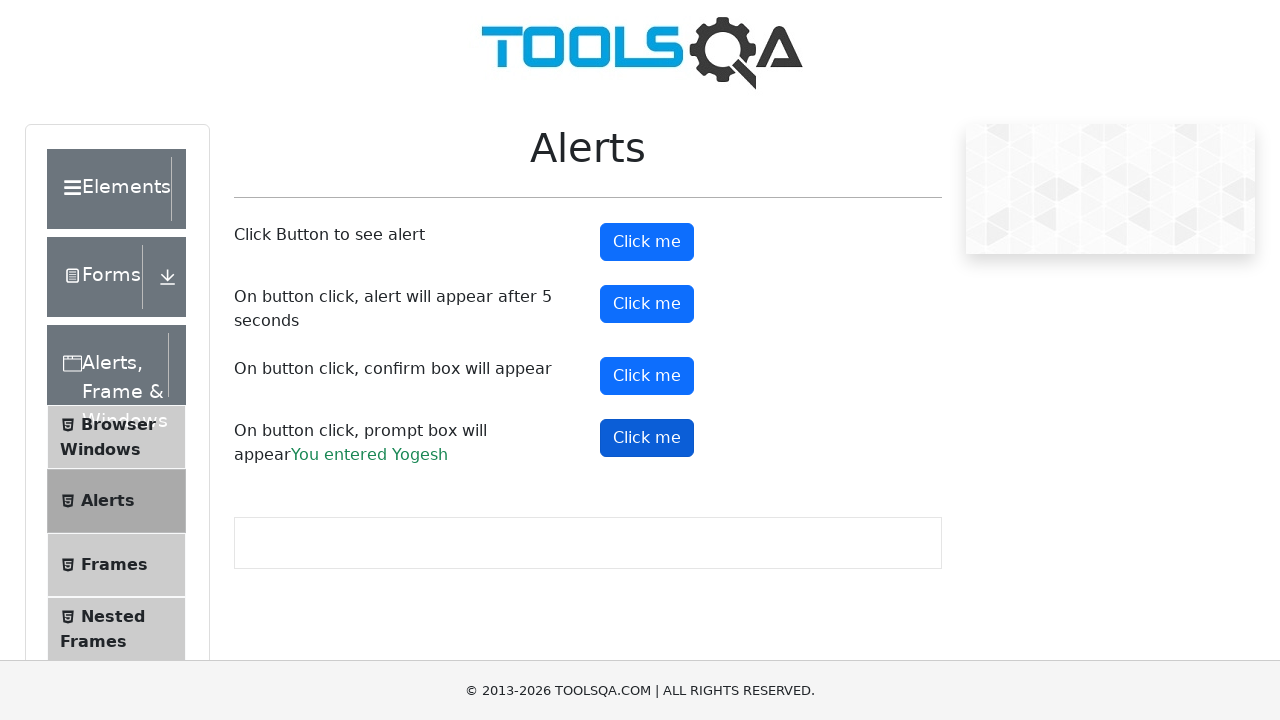